Tests that whitespace is trimmed from edited todo text

Starting URL: https://demo.playwright.dev/todomvc

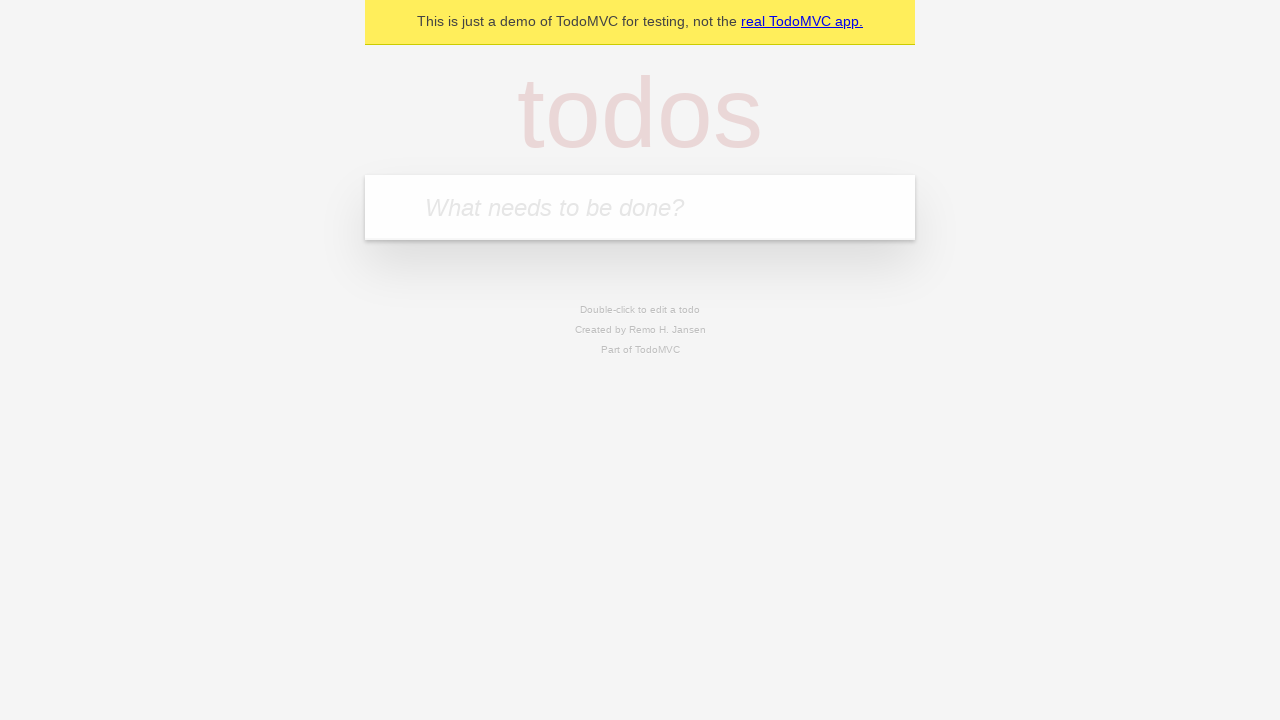

Filled new todo input with 'buy some cheese' on internal:attr=[placeholder="What needs to be done?"i]
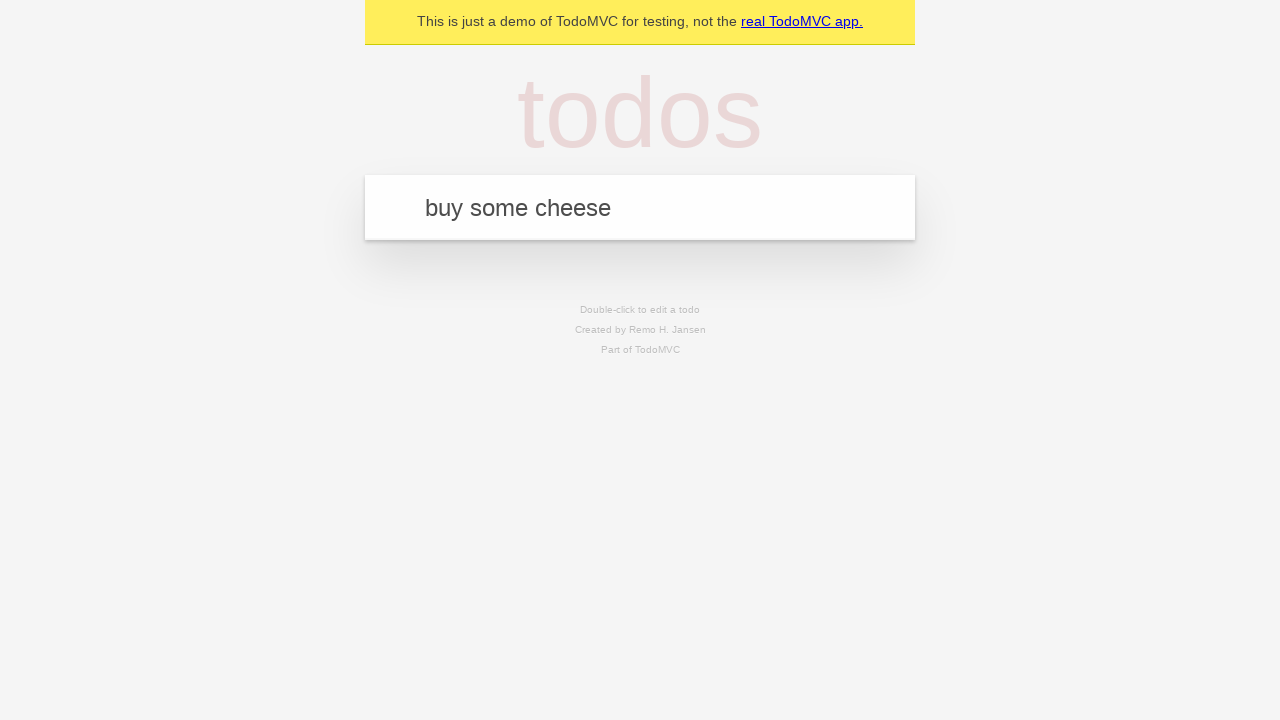

Pressed Enter to create todo 'buy some cheese' on internal:attr=[placeholder="What needs to be done?"i]
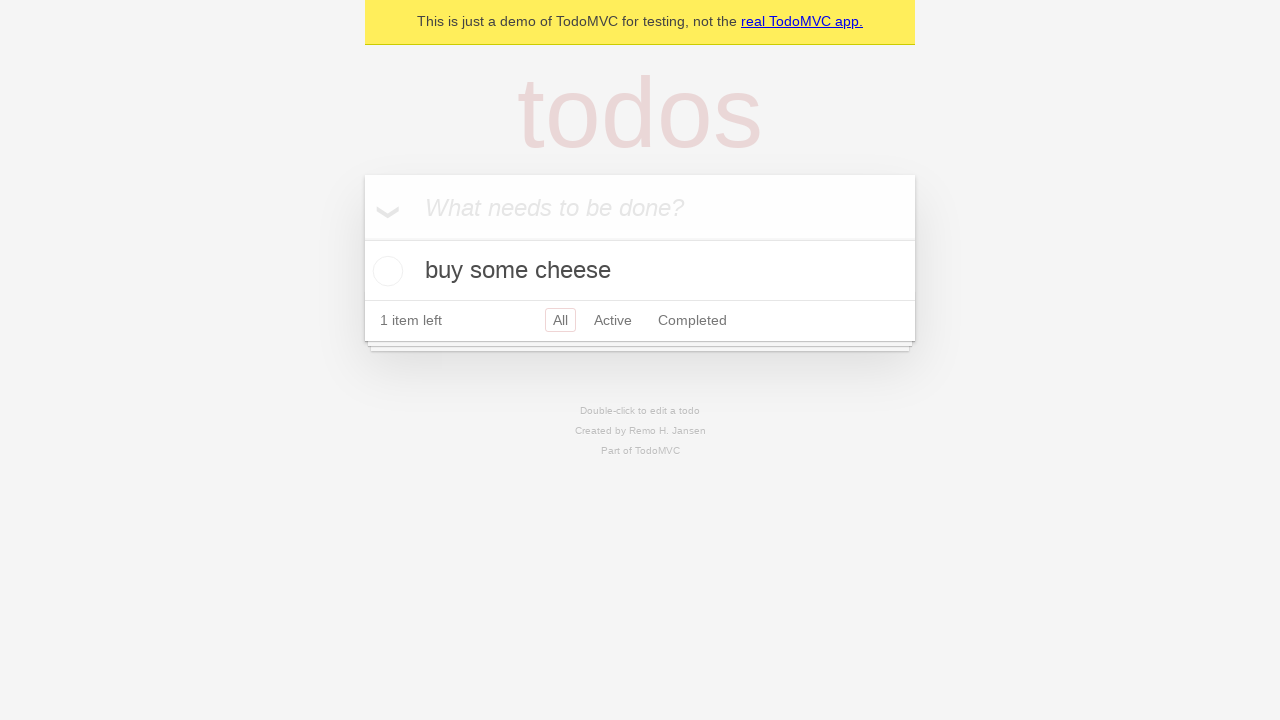

Filled new todo input with 'feed the cat' on internal:attr=[placeholder="What needs to be done?"i]
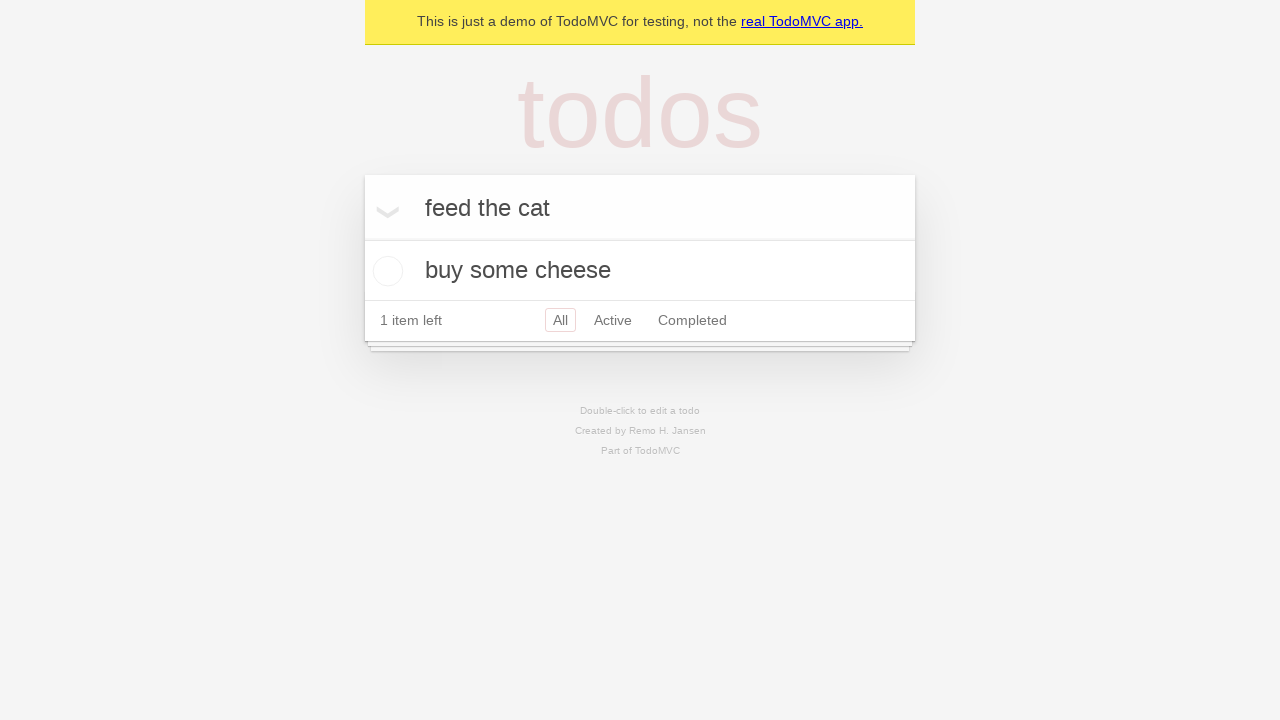

Pressed Enter to create todo 'feed the cat' on internal:attr=[placeholder="What needs to be done?"i]
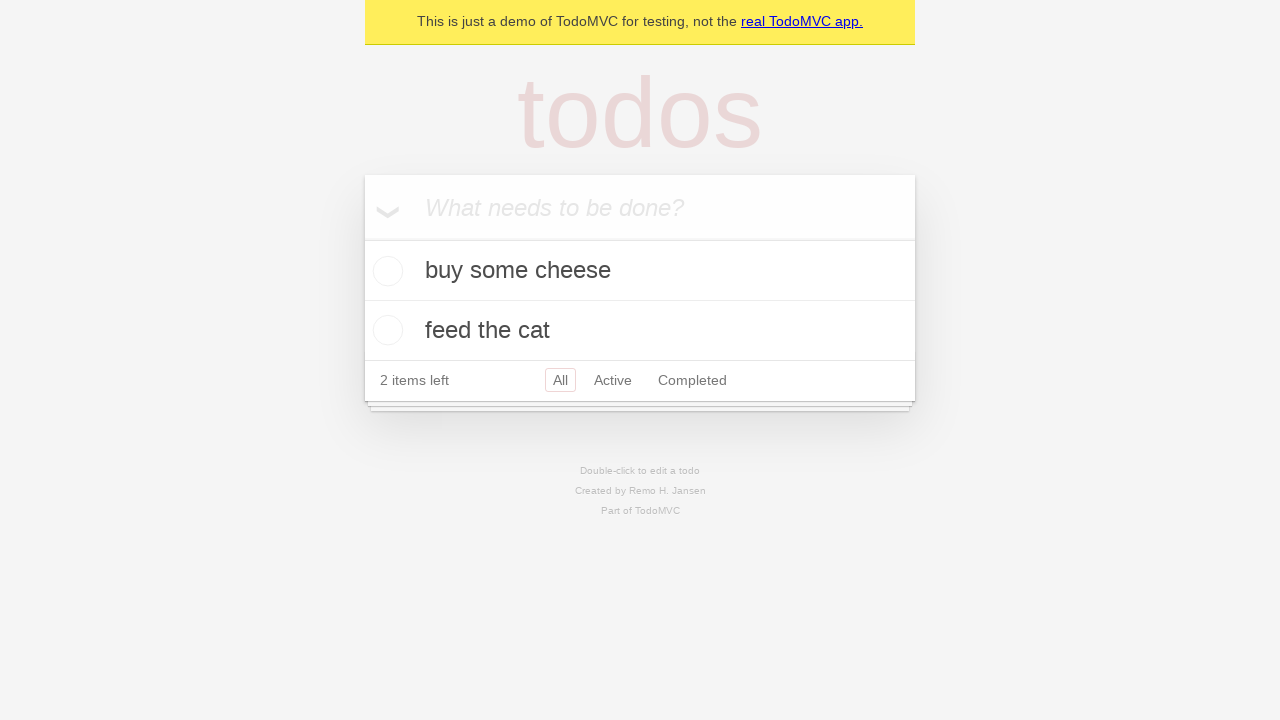

Filled new todo input with 'book a doctors appointment' on internal:attr=[placeholder="What needs to be done?"i]
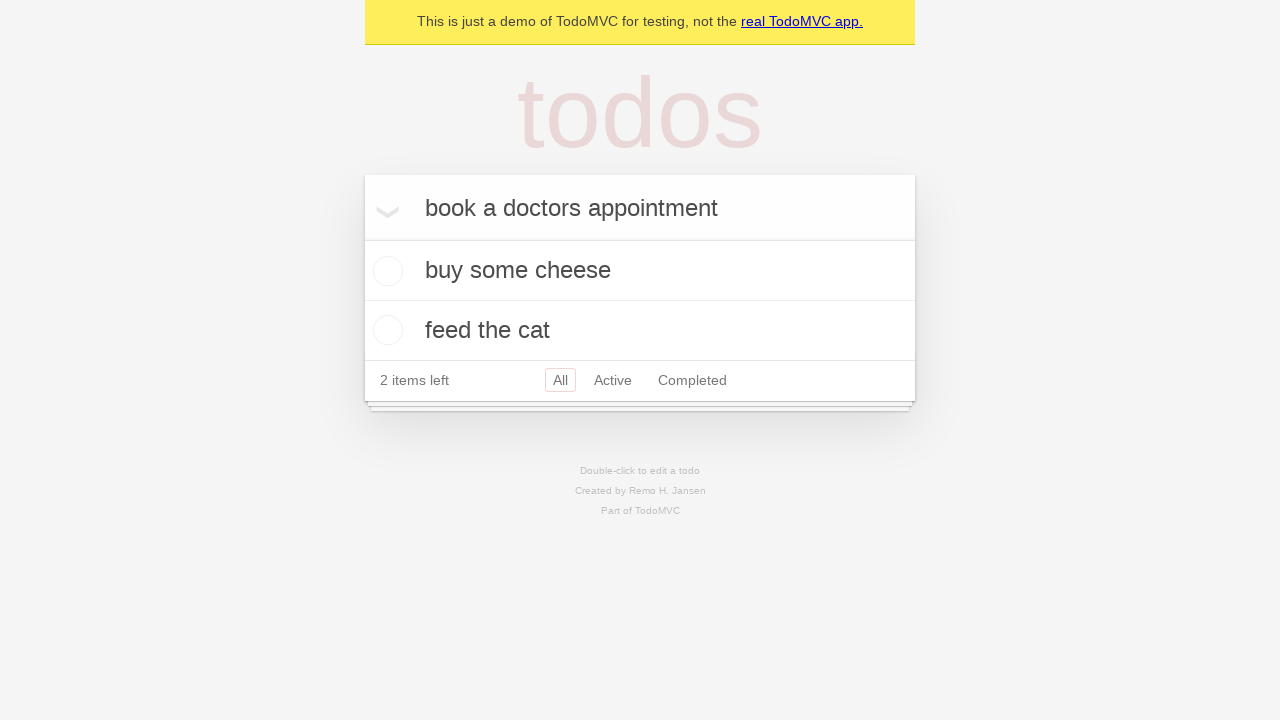

Pressed Enter to create todo 'book a doctors appointment' on internal:attr=[placeholder="What needs to be done?"i]
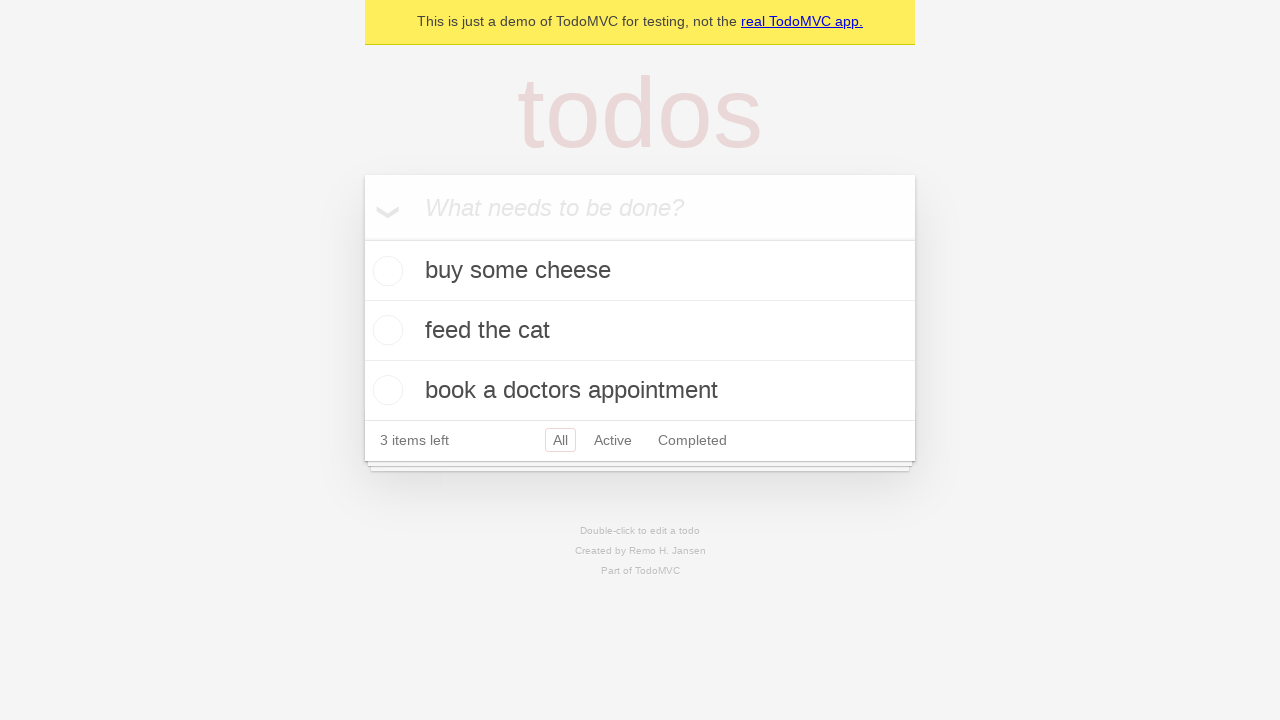

Double-clicked second todo to enter edit mode at (640, 331) on internal:testid=[data-testid="todo-item"s] >> nth=1
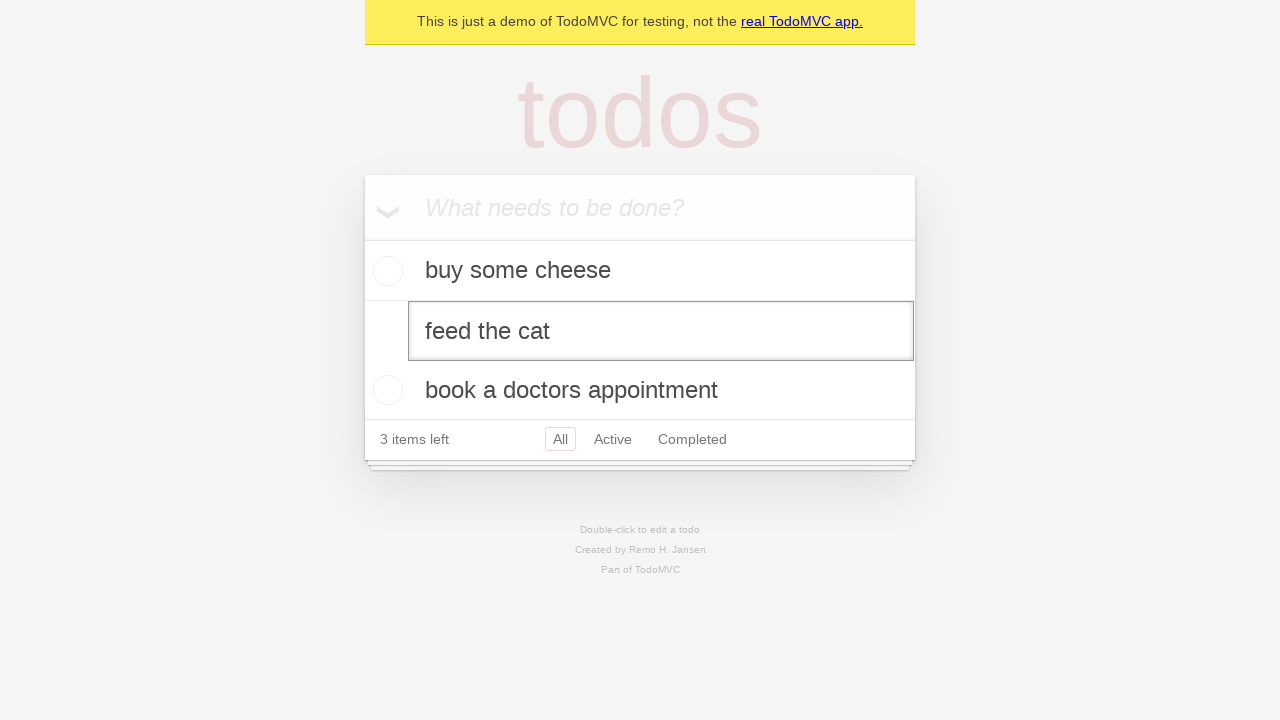

Filled edit field with text containing leading and trailing whitespace on internal:testid=[data-testid="todo-item"s] >> nth=1 >> internal:role=textbox[nam
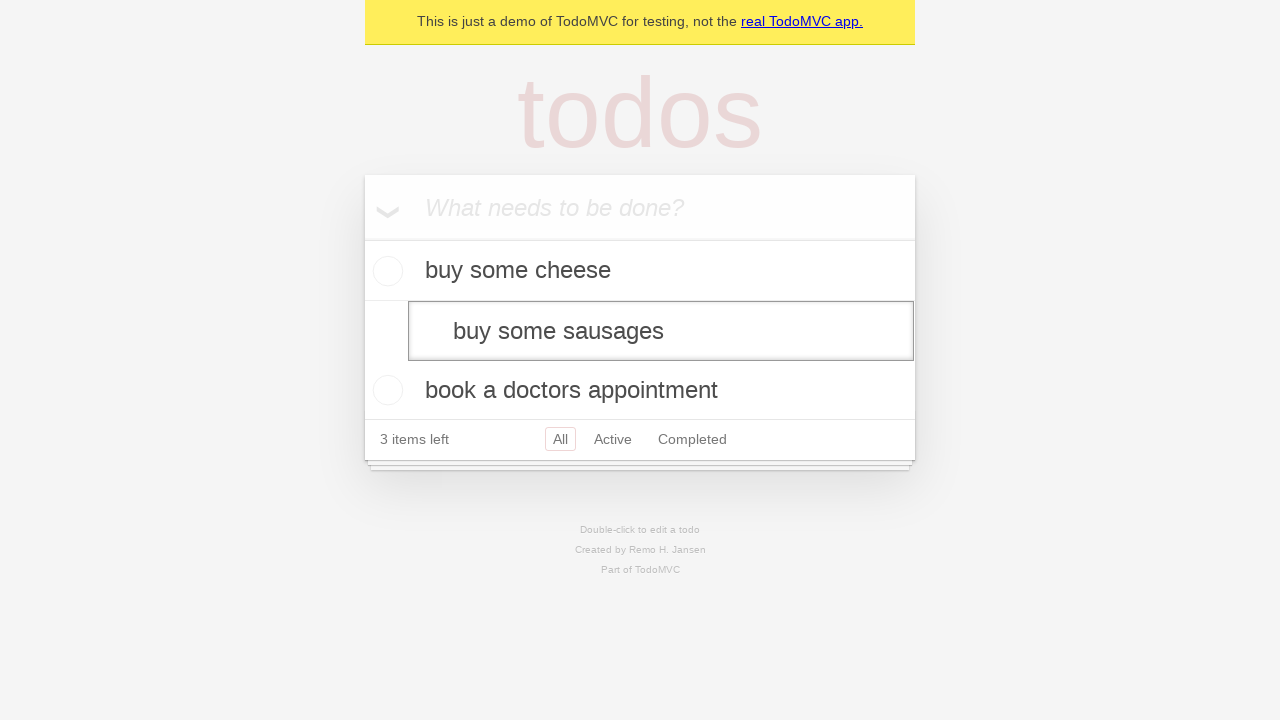

Pressed Enter to save edited todo, expecting whitespace to be trimmed on internal:testid=[data-testid="todo-item"s] >> nth=1 >> internal:role=textbox[nam
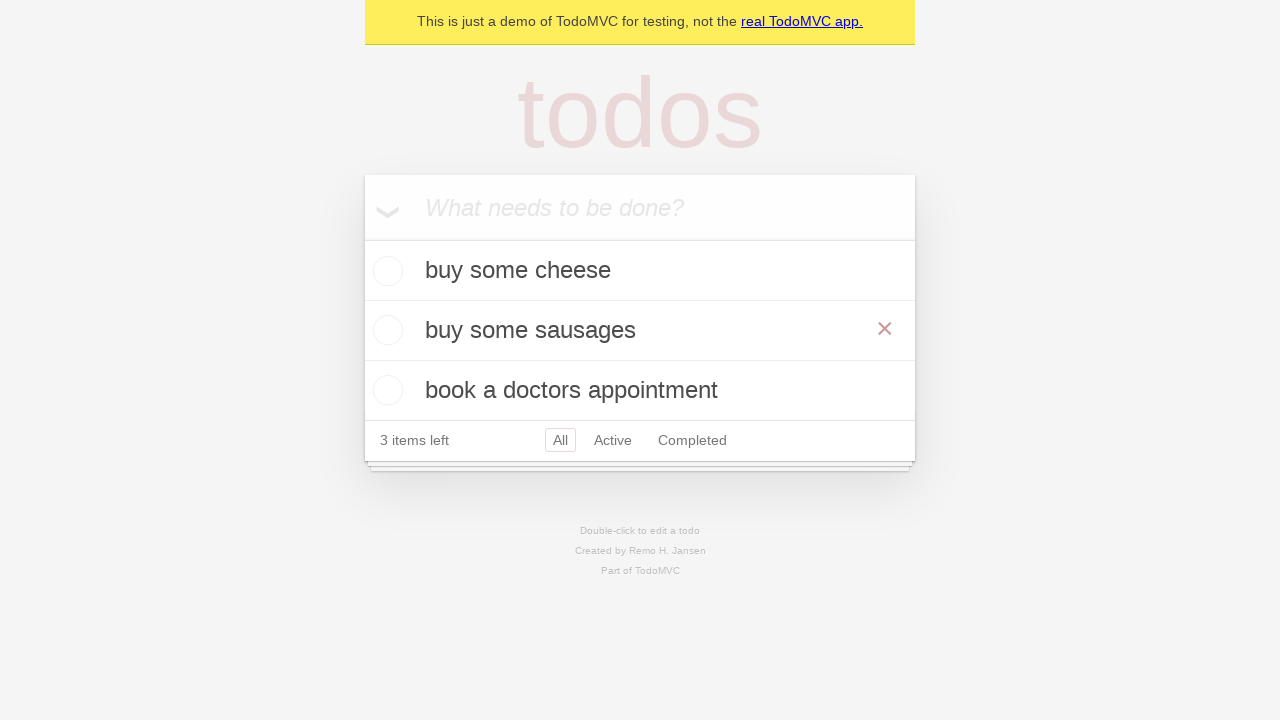

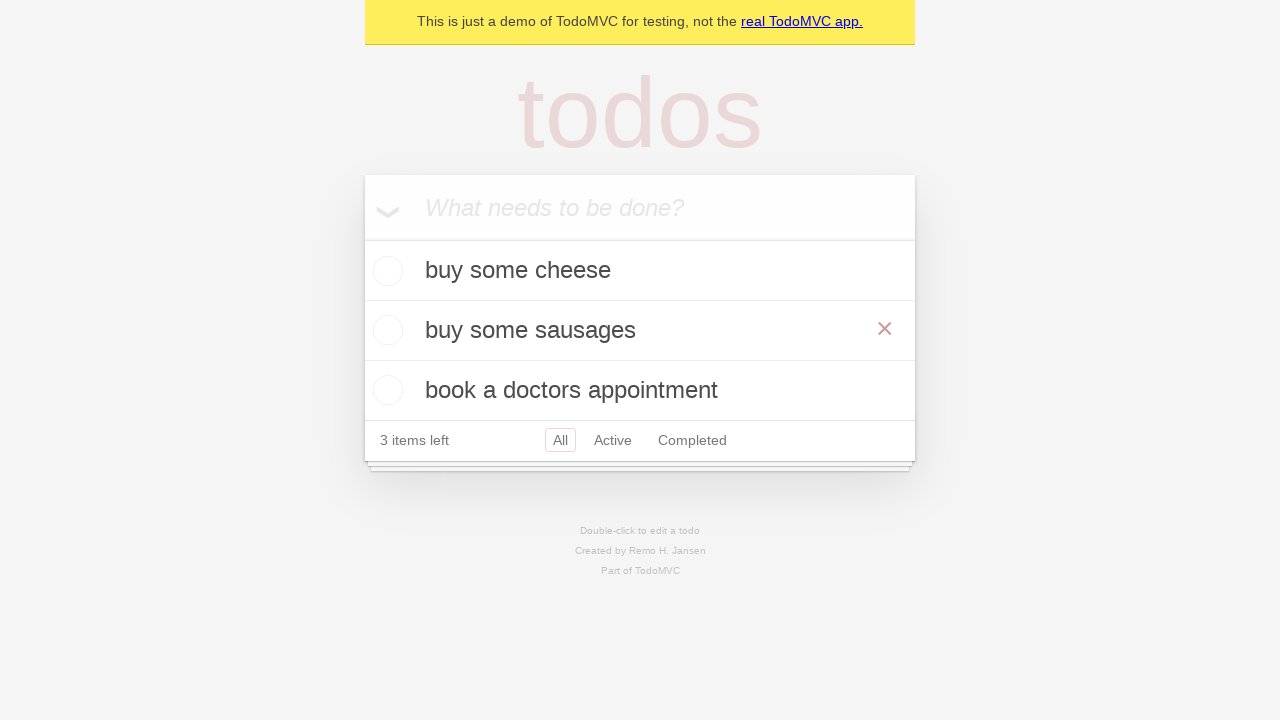